Tests iframe handling by loading an iframe and typing text into a filter input field within it, then verifies text content from nested frames

Starting URL: https://commitquality.com/practice-iframe

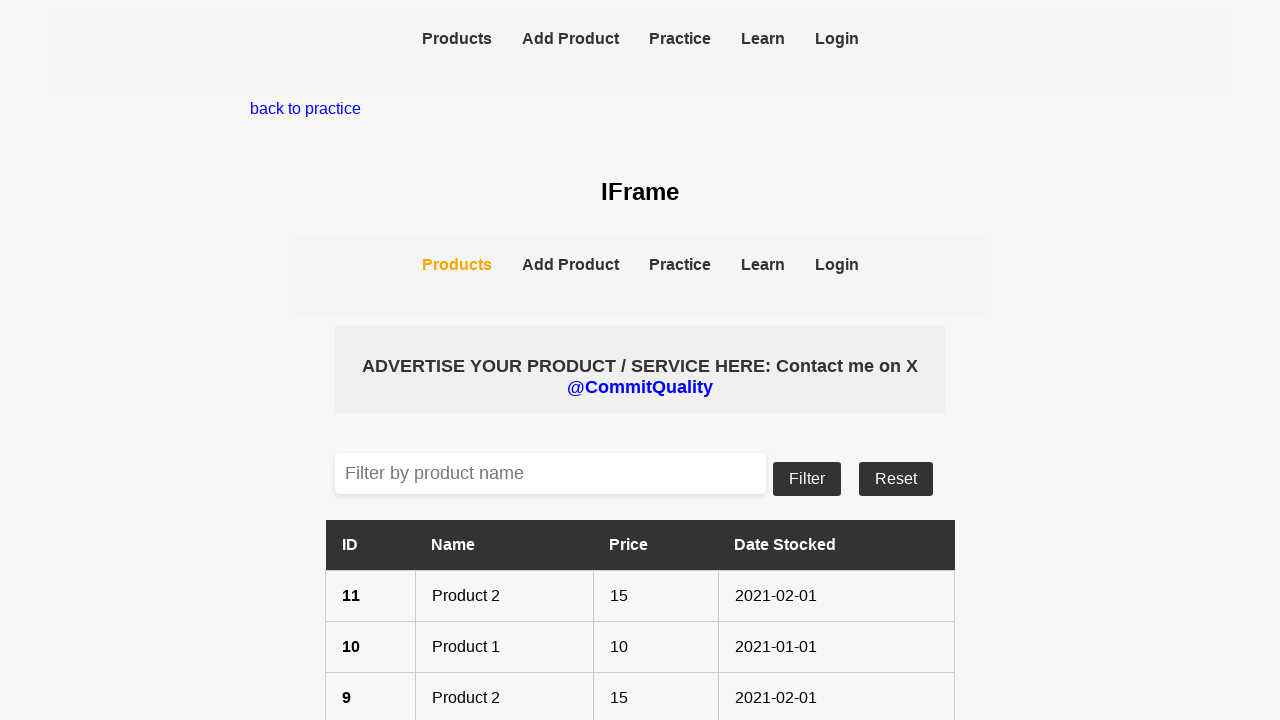

Located iframe with data-testid='iframe'
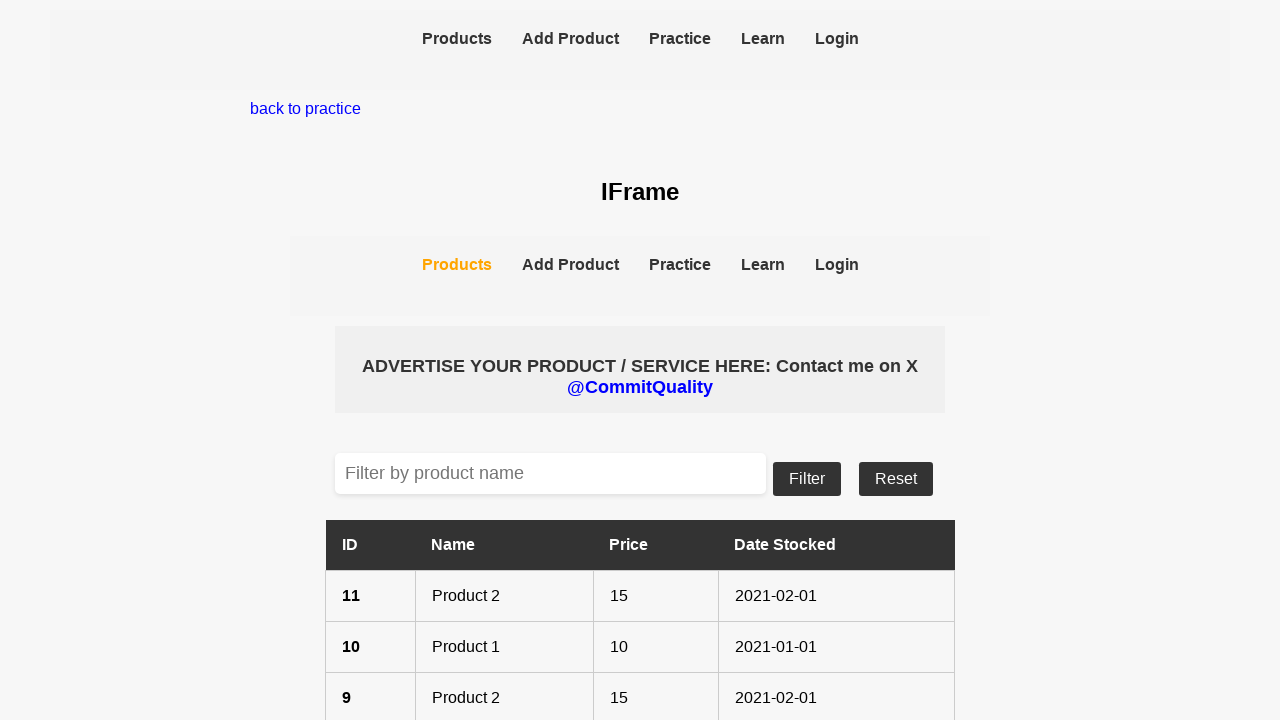

Filled filter input field with 'DemoProduct' inside iframe on [data-testid="iframe"] >> internal:control=enter-frame >> [placeholder="Filter b
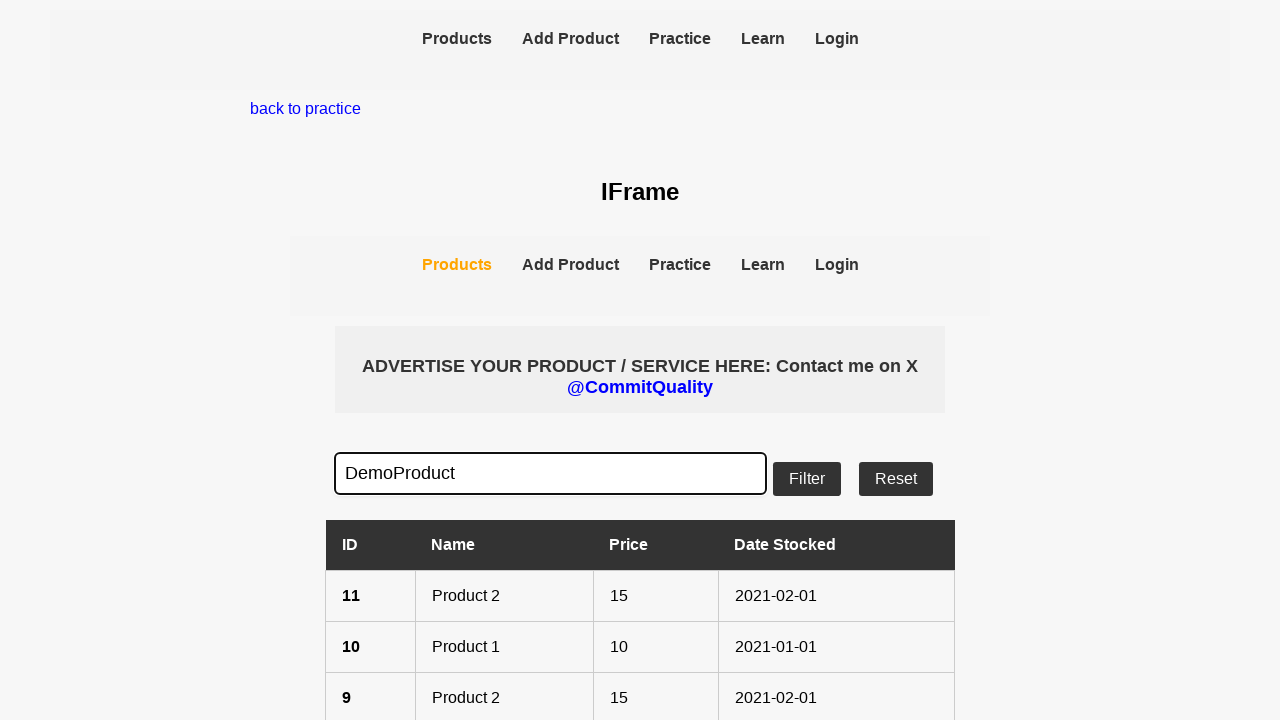

Waited 1000ms for content to be visible
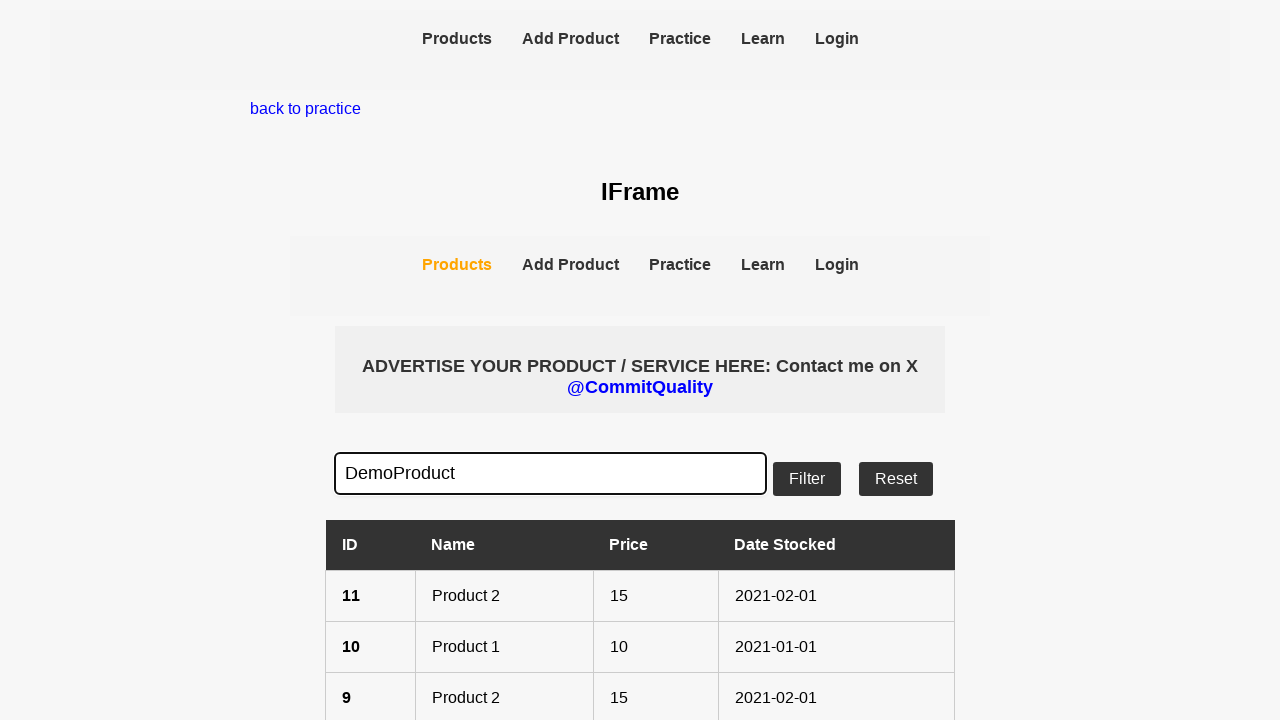

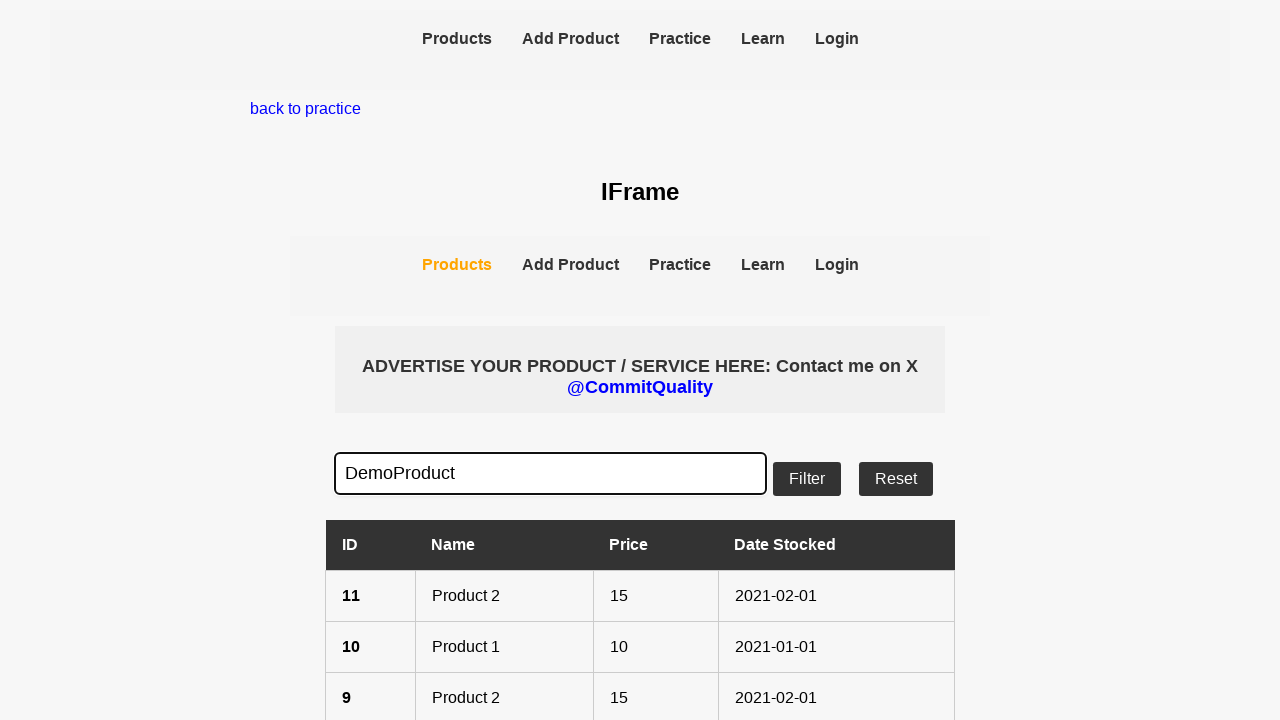